Tests clicking the adder button and waiting for the dynamically added box with custom wait conditions

Starting URL: https://www.selenium.dev/selenium/web/dynamic.html

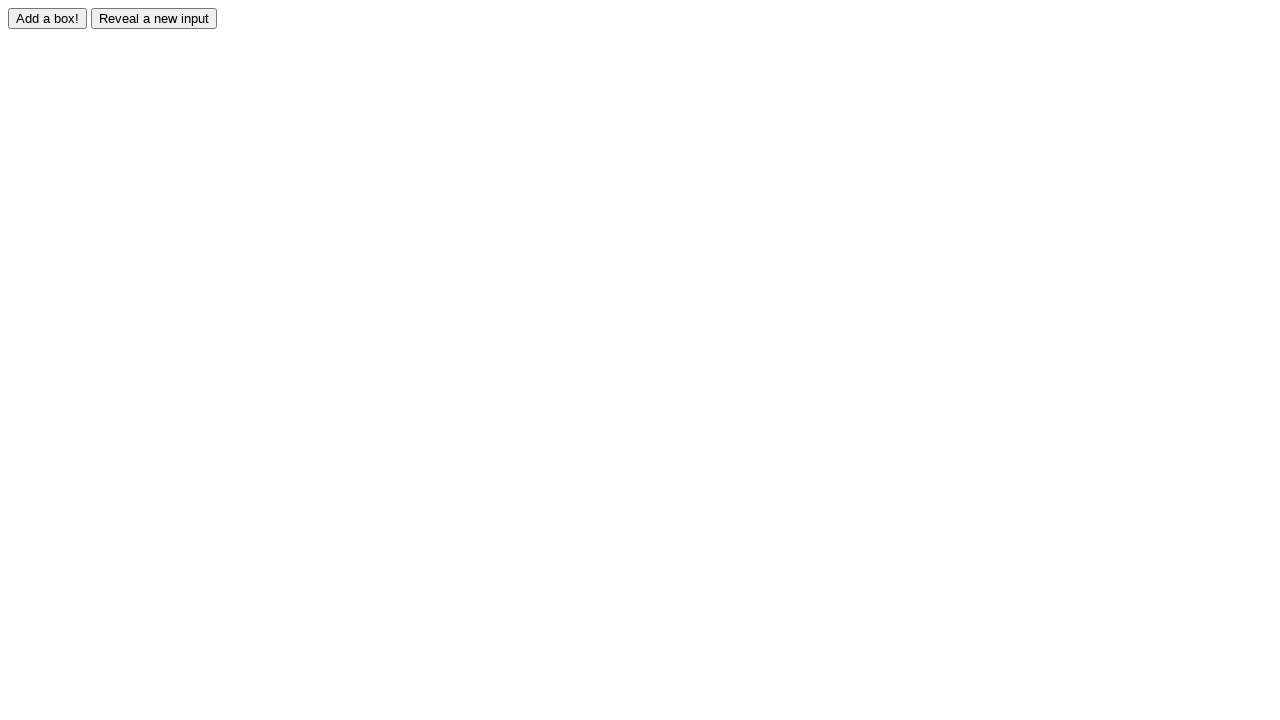

Navigated to dynamic.html test page
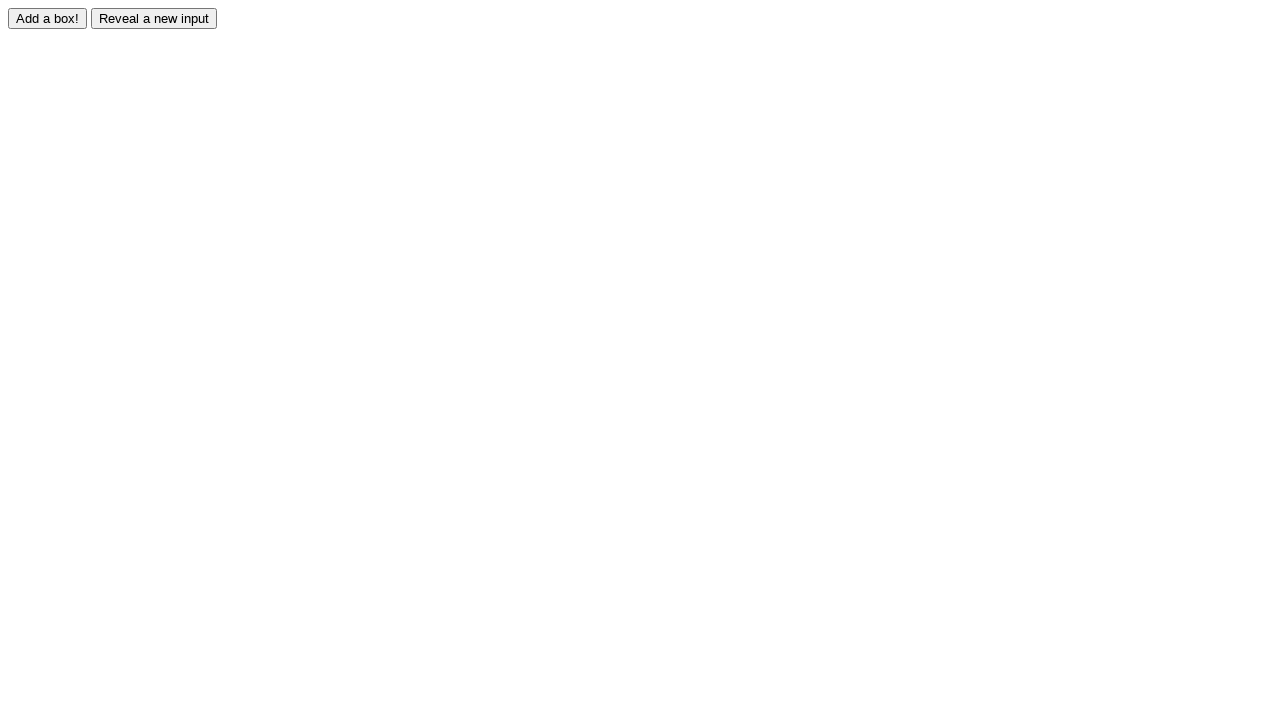

Clicked the adder button to trigger dynamic box creation at (48, 18) on #adder
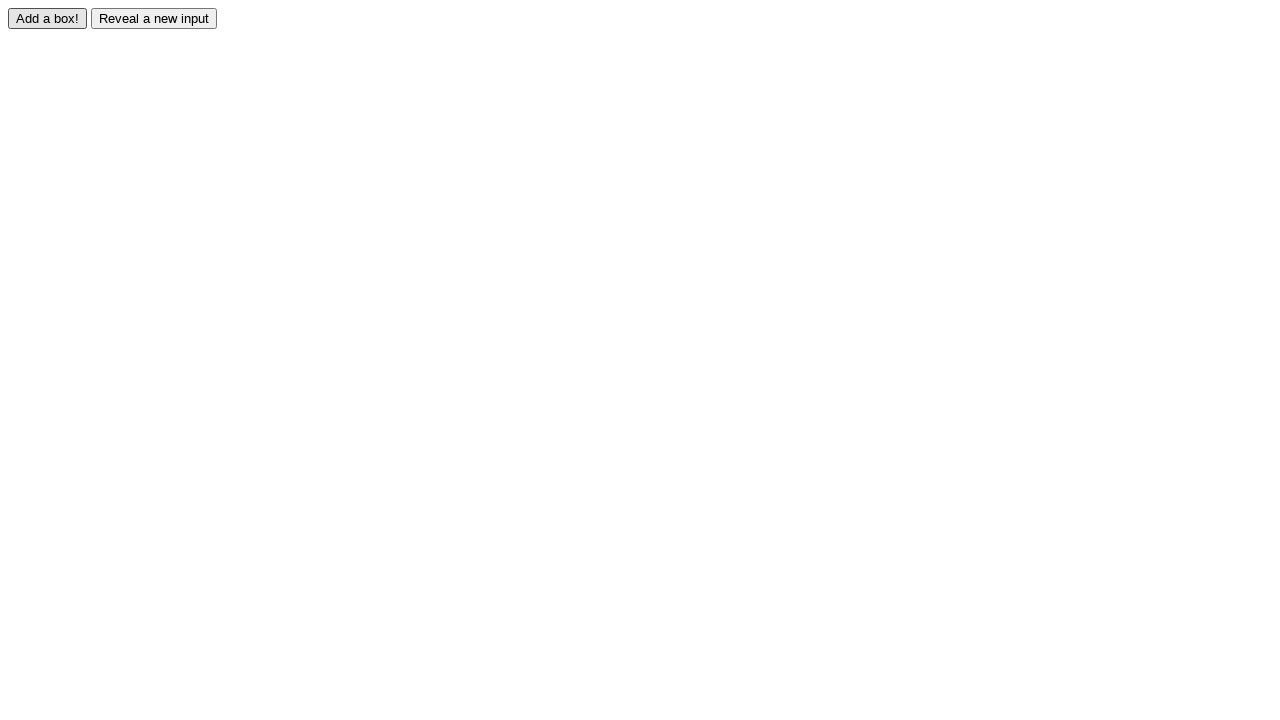

Waited for dynamically added box to become visible
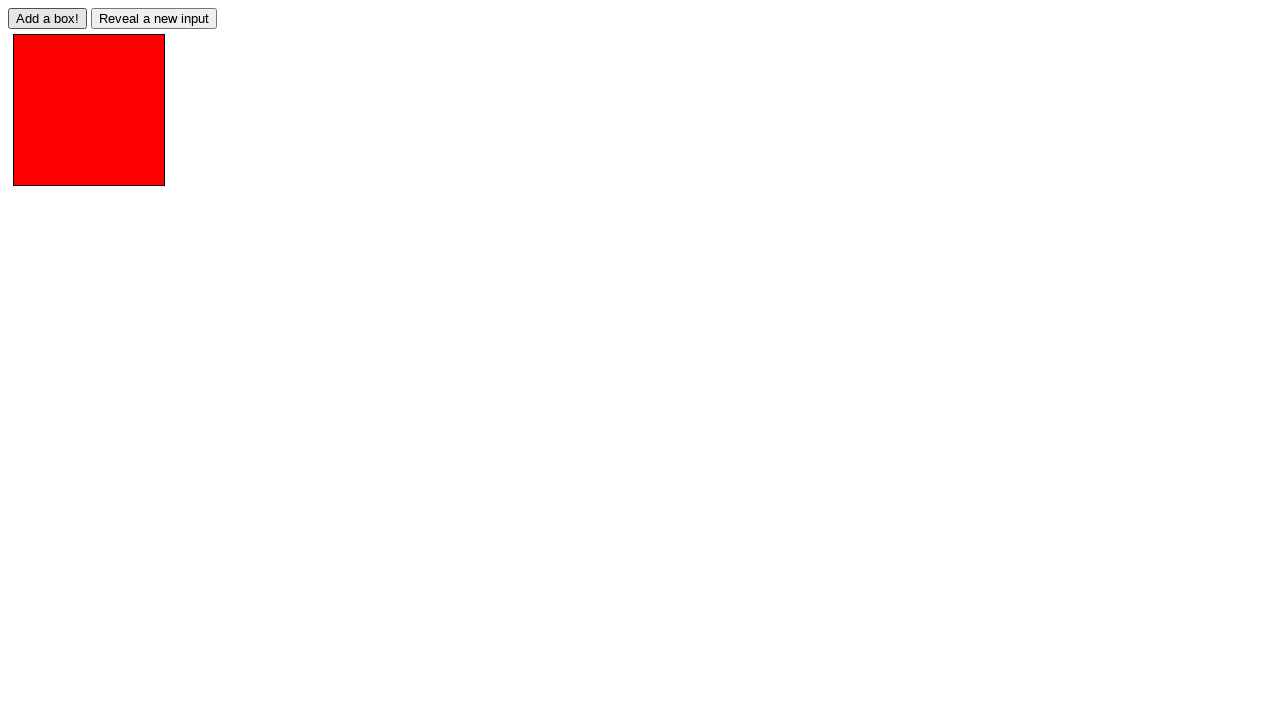

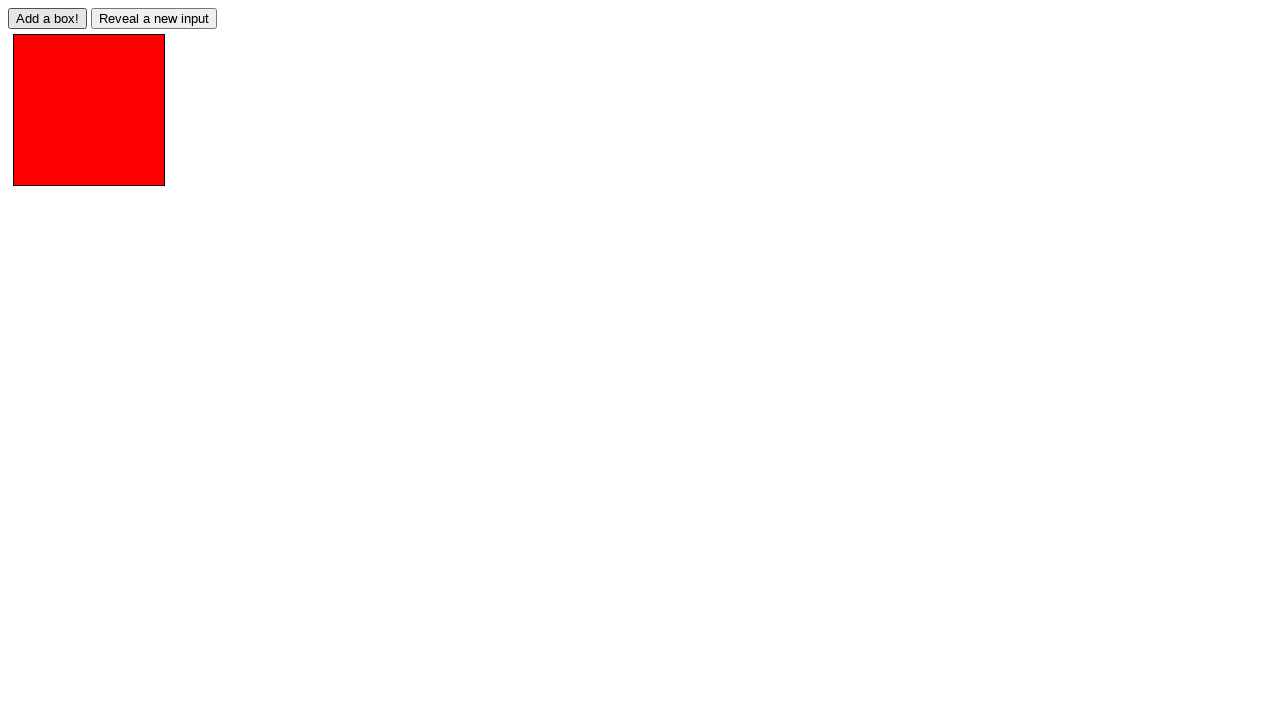